Tests that submitting an empty search query on Kurly shopping site displays a validation popup asking the user to enter a search term

Starting URL: https://www.kurly.com/main

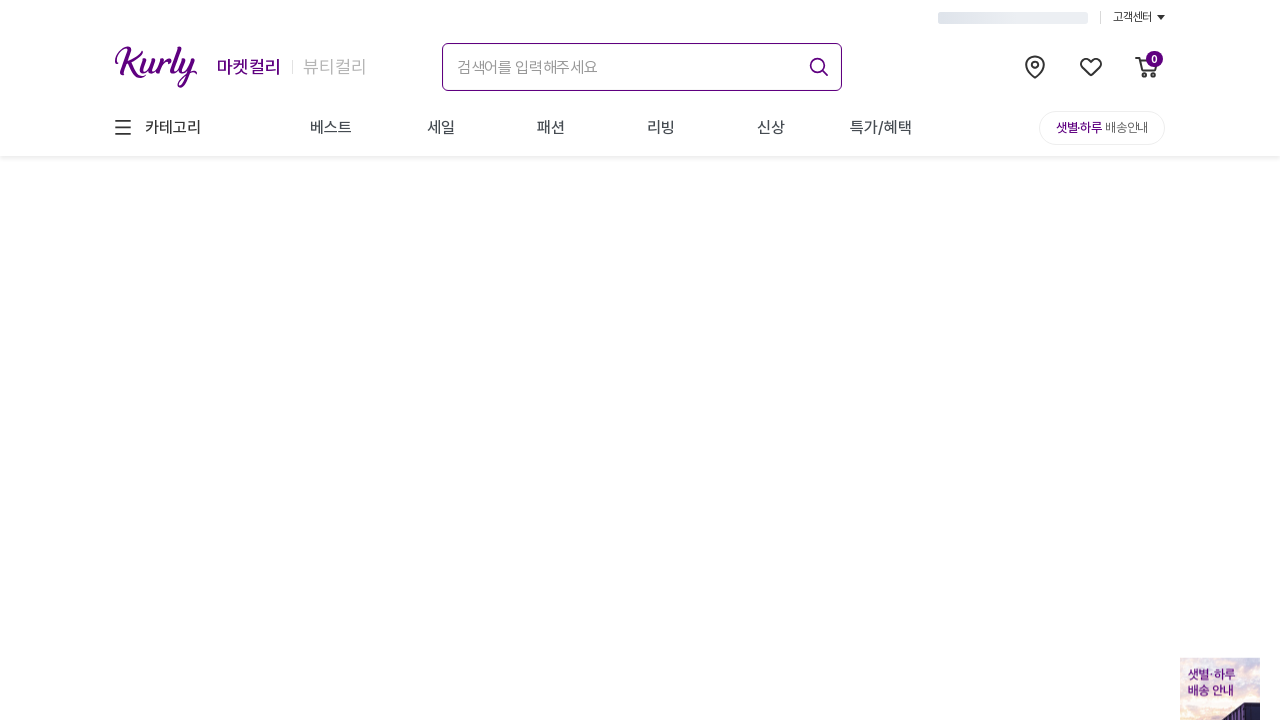

Located search input field on Kurly homepage
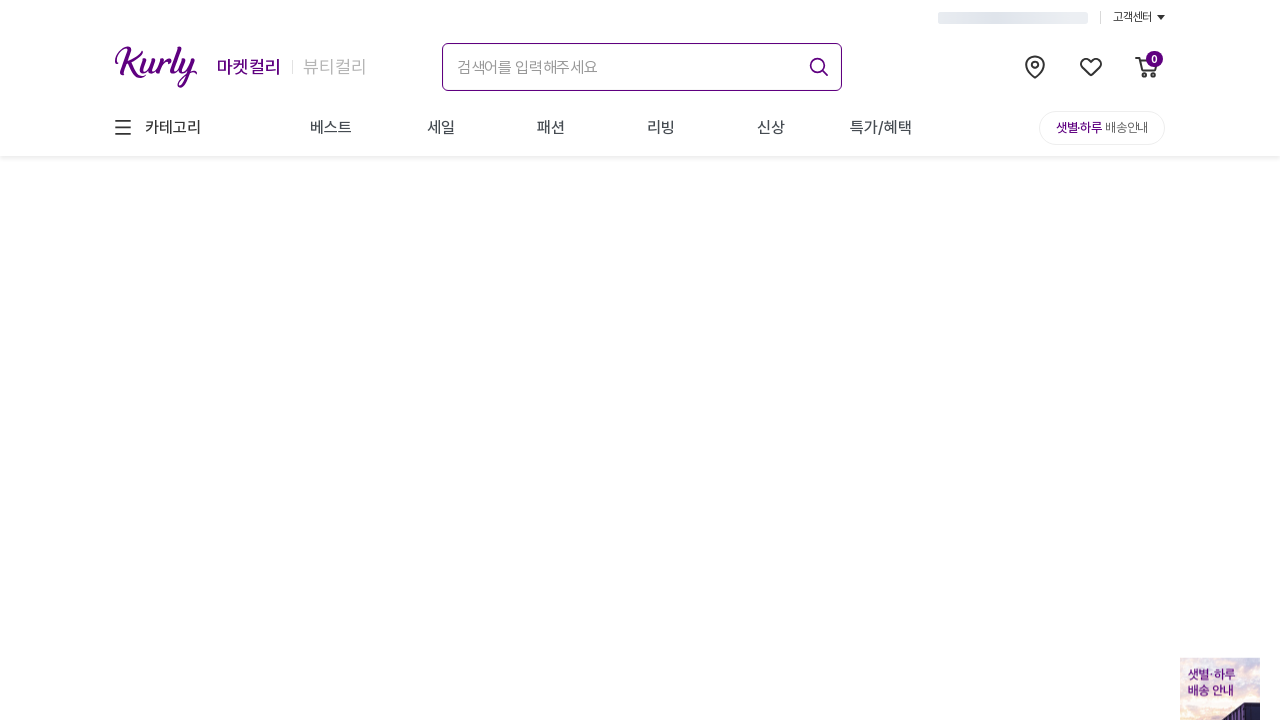

Filled search box with empty string on input[placeholder='검색어를 입력해주세요']
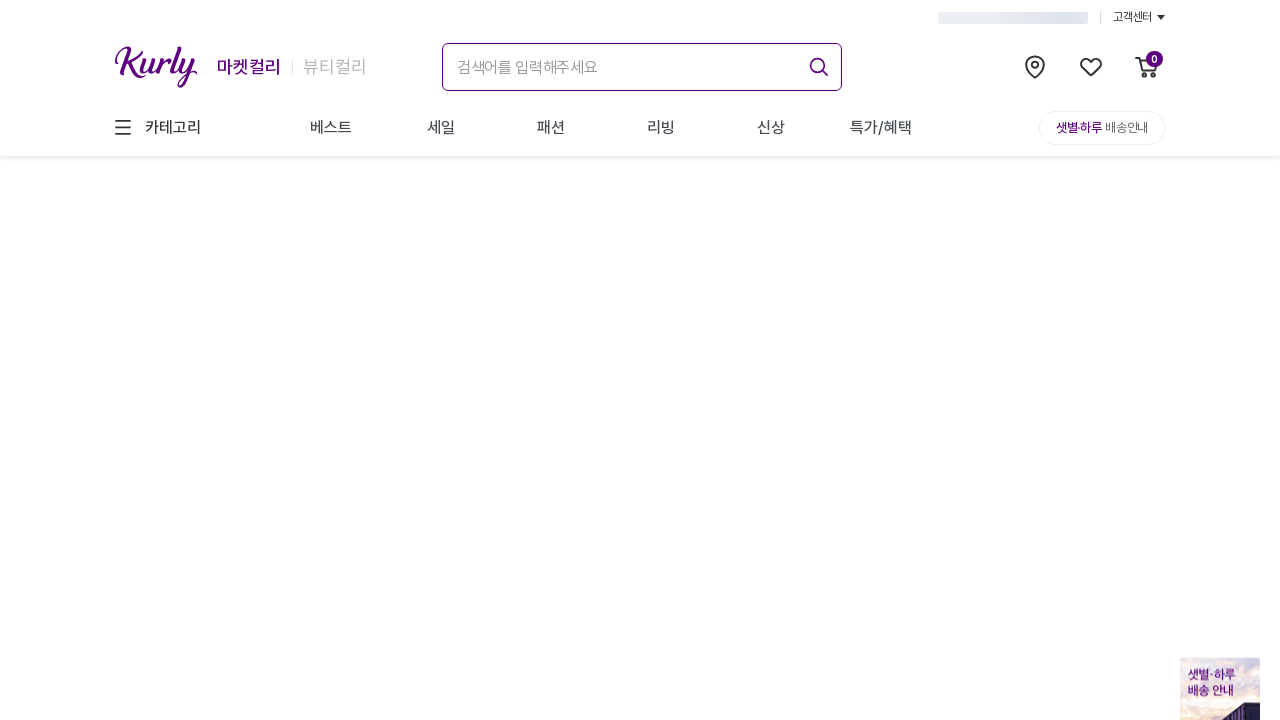

Pressed Enter to submit empty search query on input[placeholder='검색어를 입력해주세요']
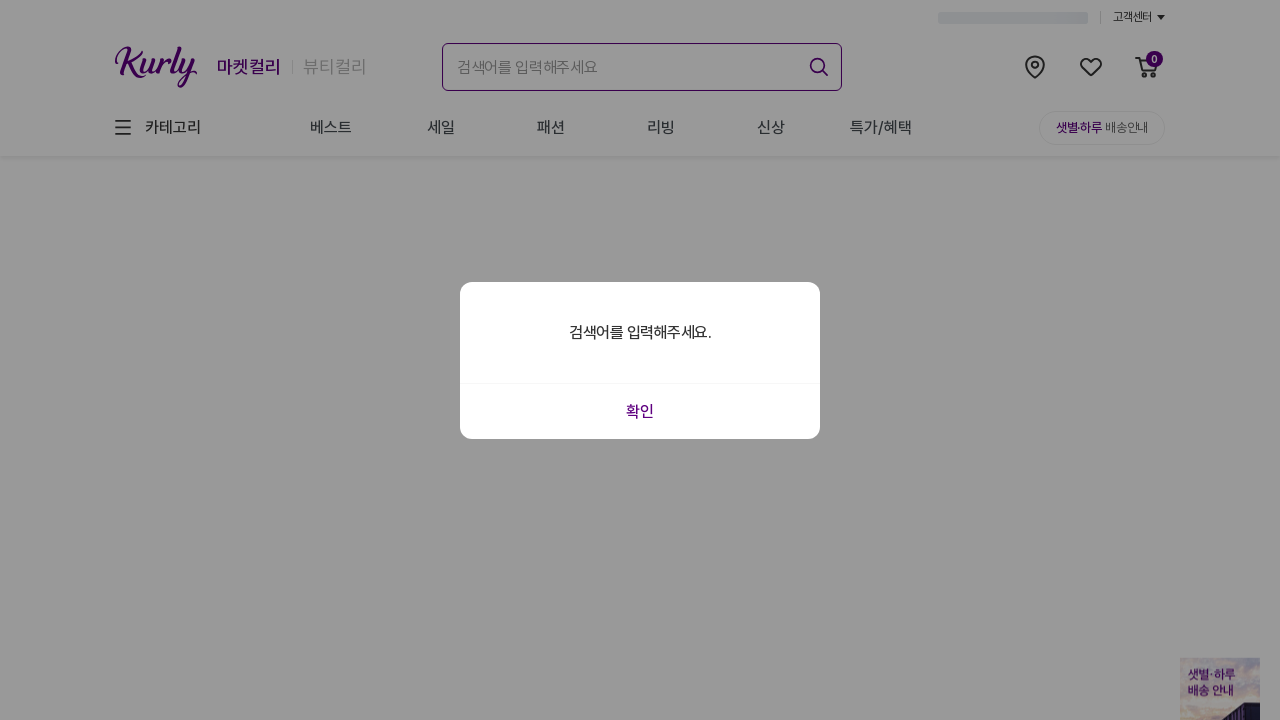

Validation popup appeared on screen
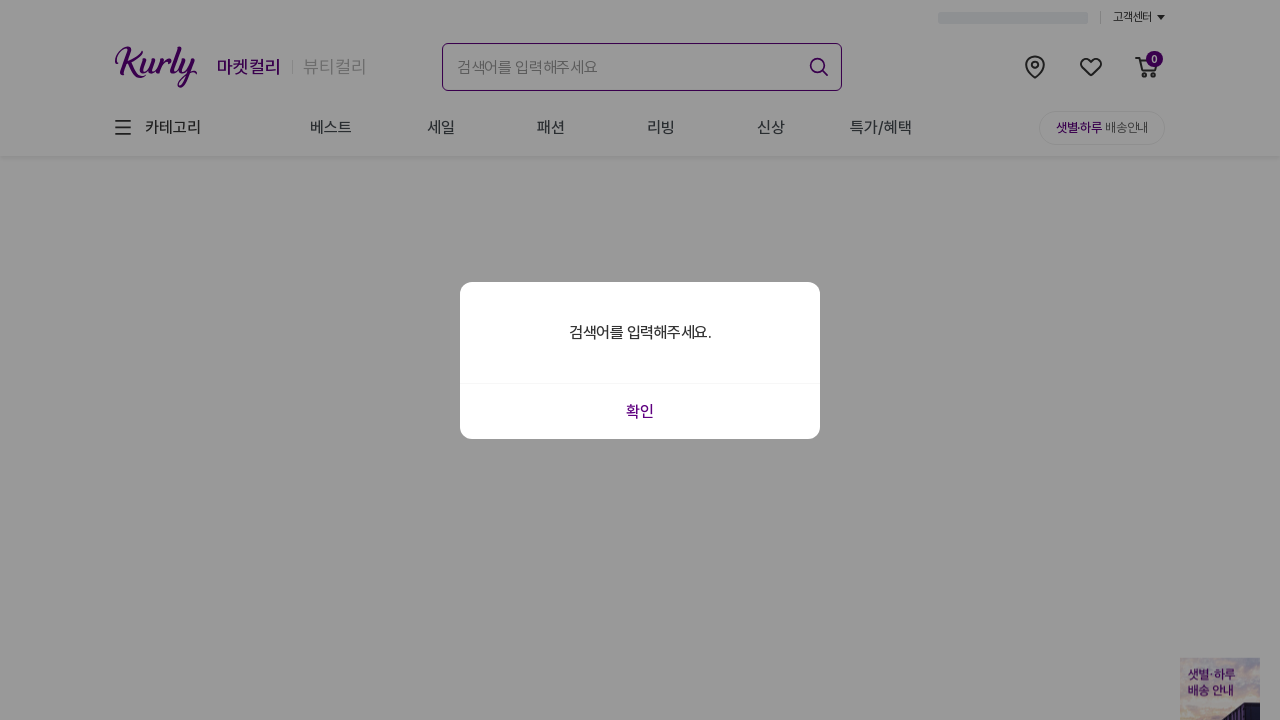

Verified popup contains expected validation message '검색어를 입력해주세요'
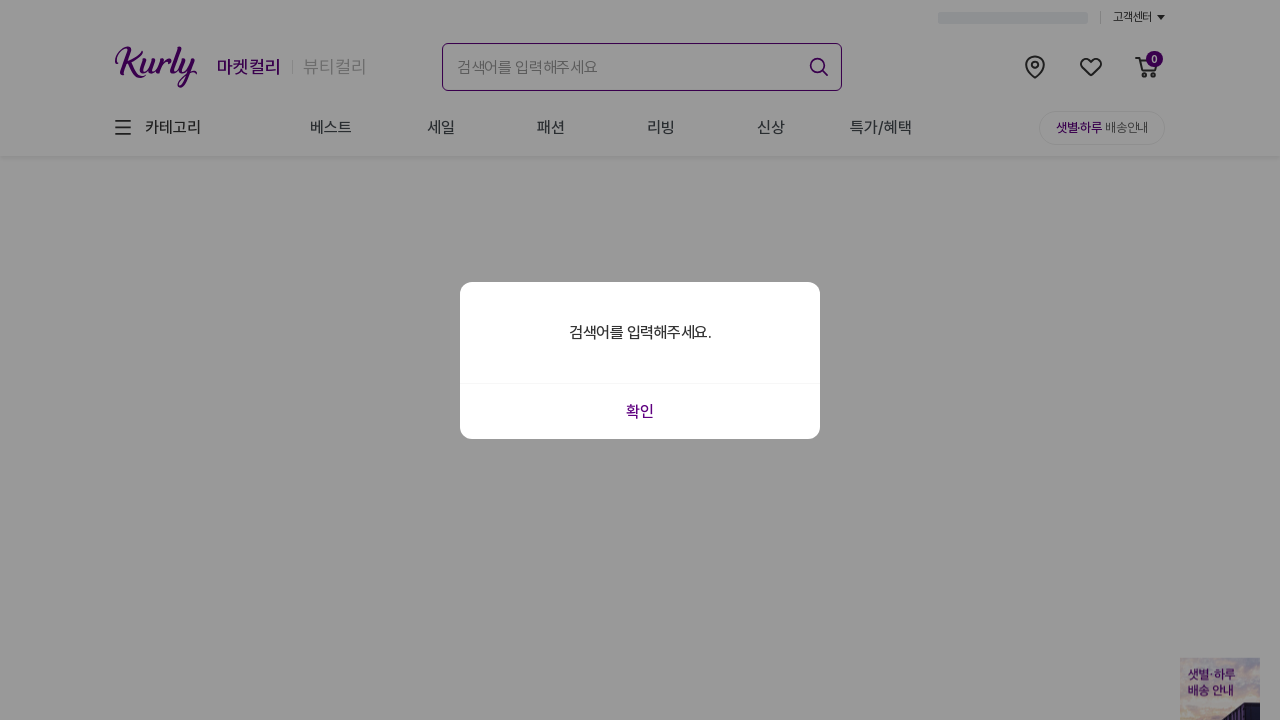

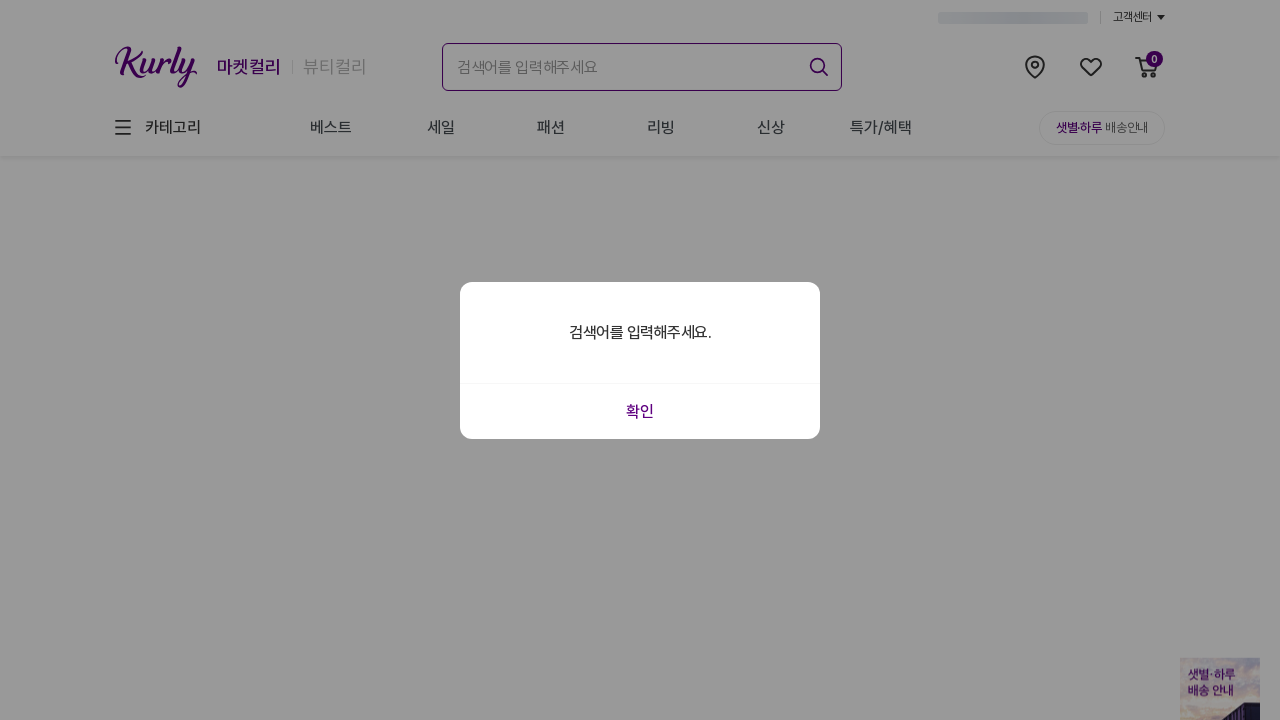